Tests various mouse click actions on buttons including double-click, right-click, and regular click, then verifies the success messages appear

Starting URL: https://demoqa.com/buttons

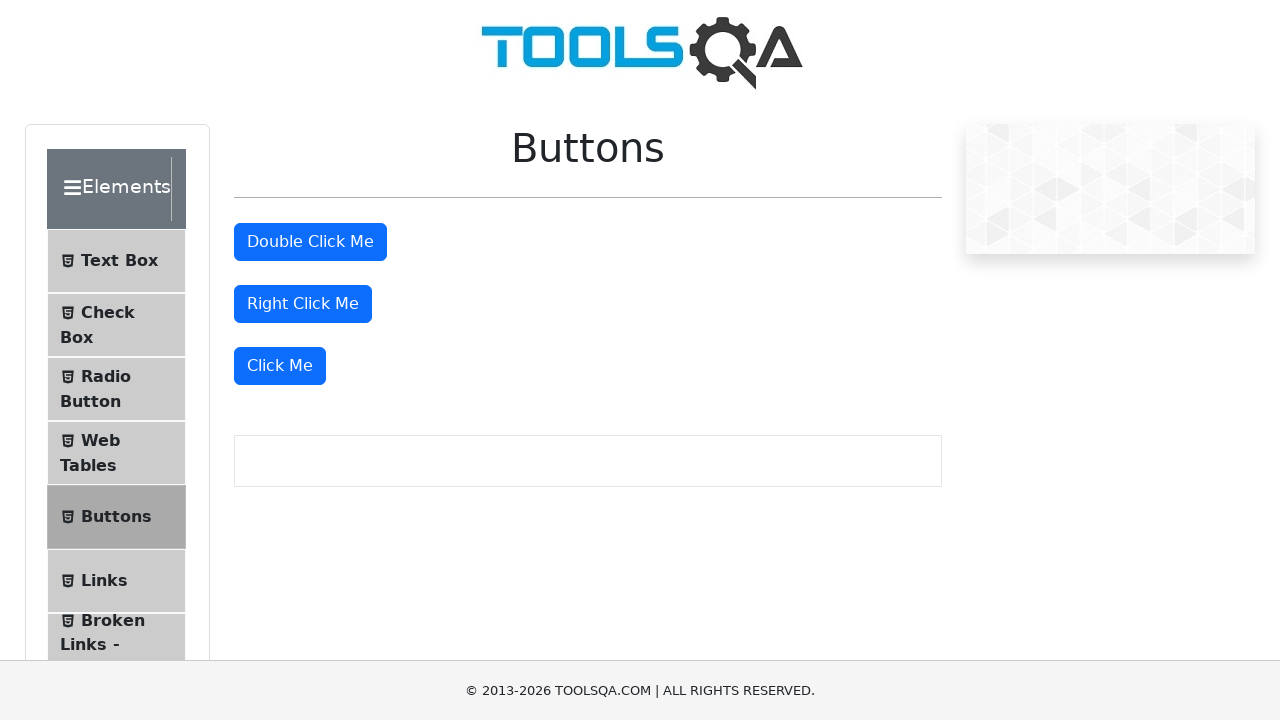

Located double-click button element
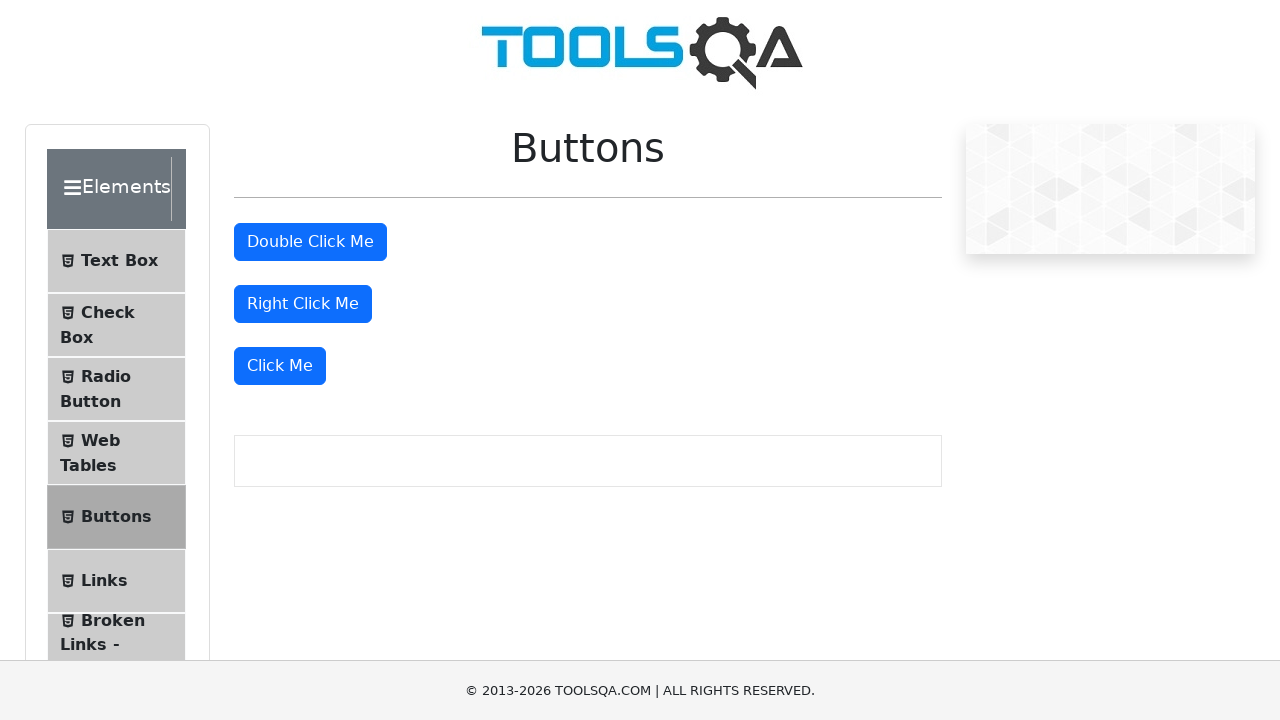

Located right-click button element
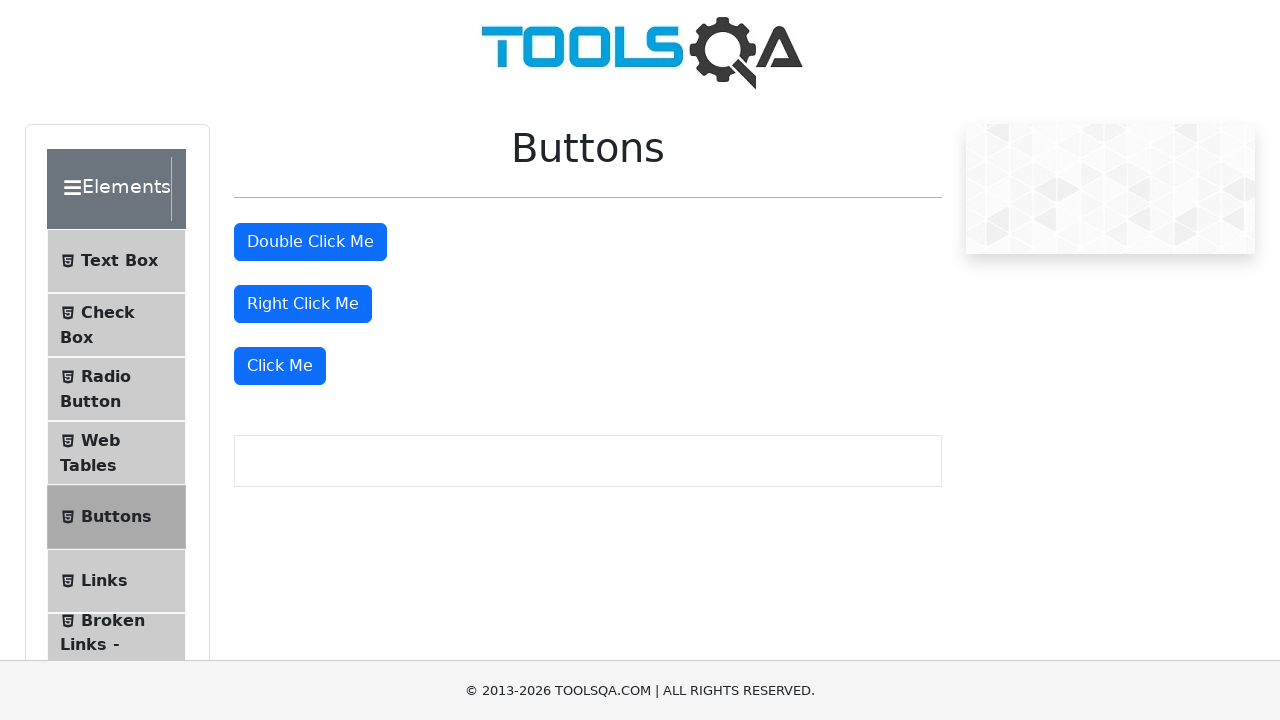

Located regular click button element
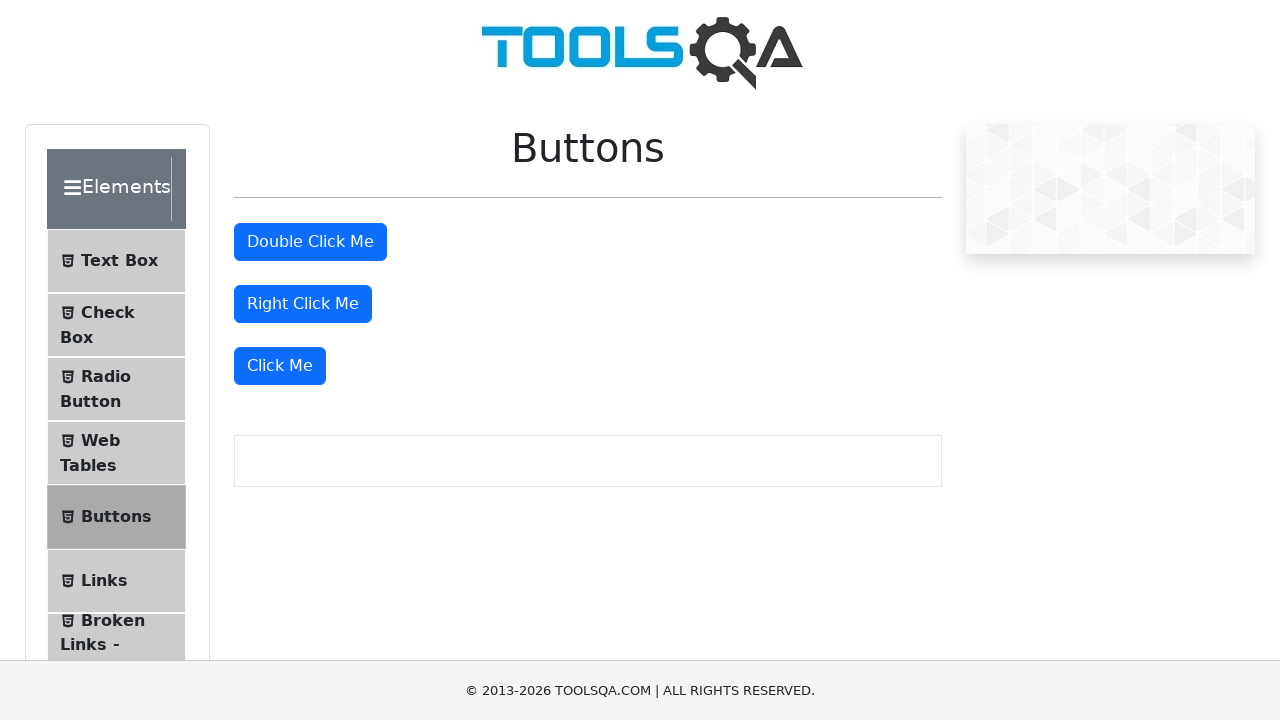

Performed double-click action on double-click button at (310, 242) on #doubleClickBtn
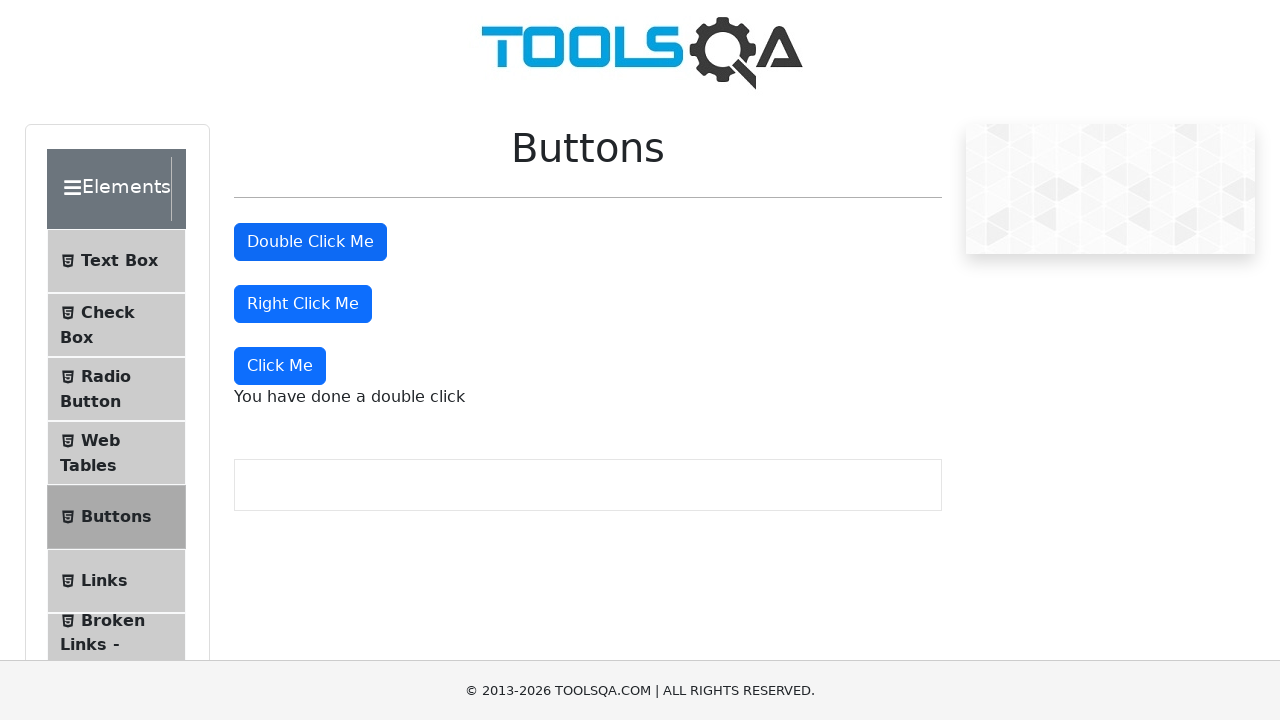

Performed right-click action on right-click button at (303, 304) on #rightClickBtn
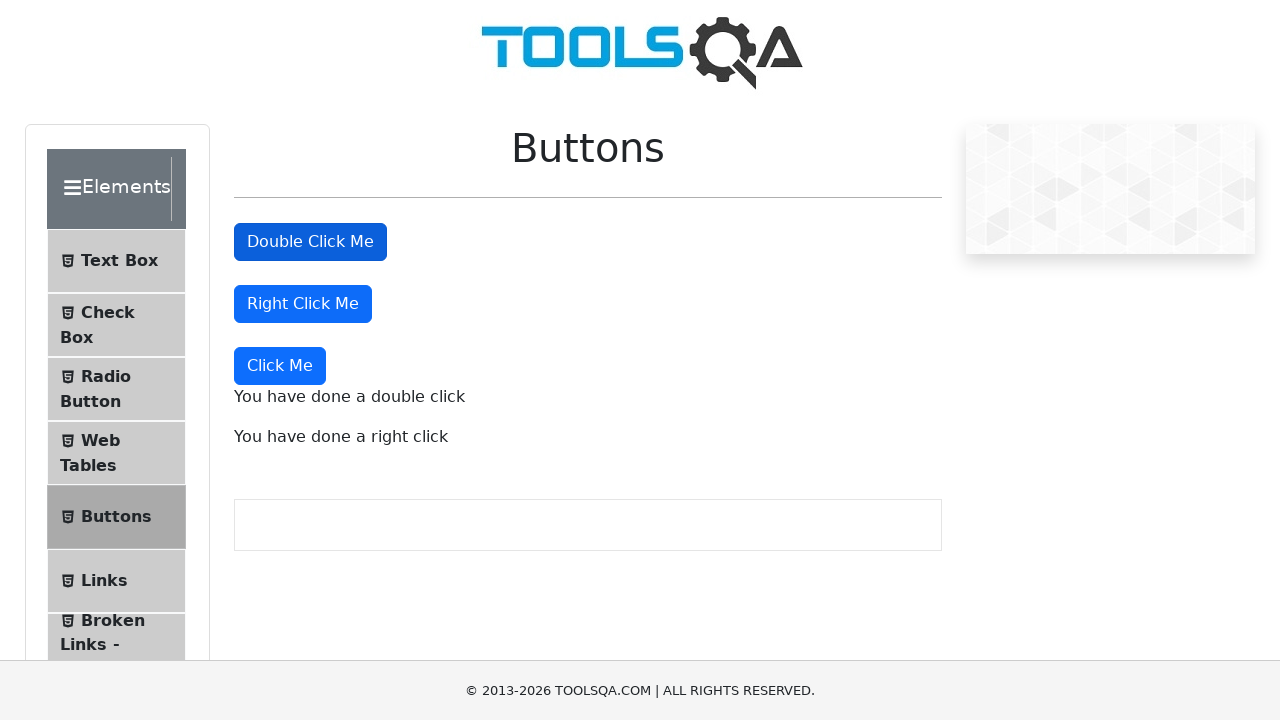

Performed regular click action on click button at (280, 366) on xpath=//div[@class='mt-4'][2]/button
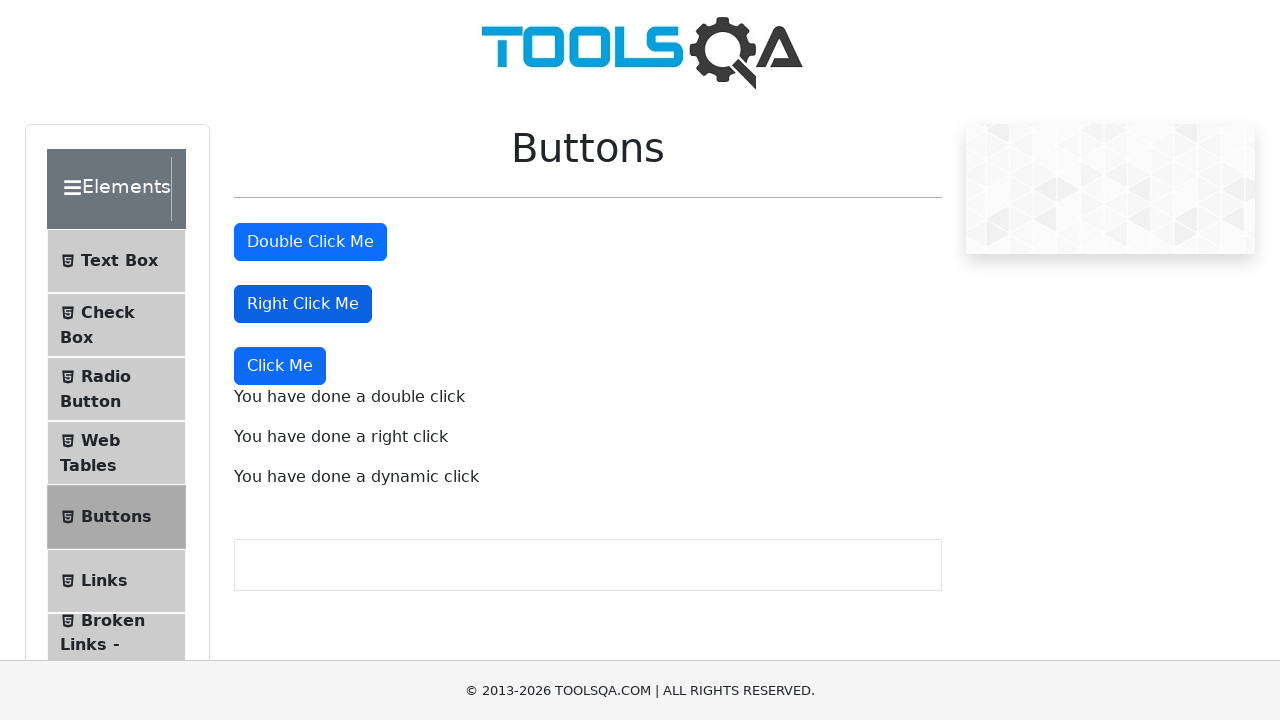

Double-click success message appeared
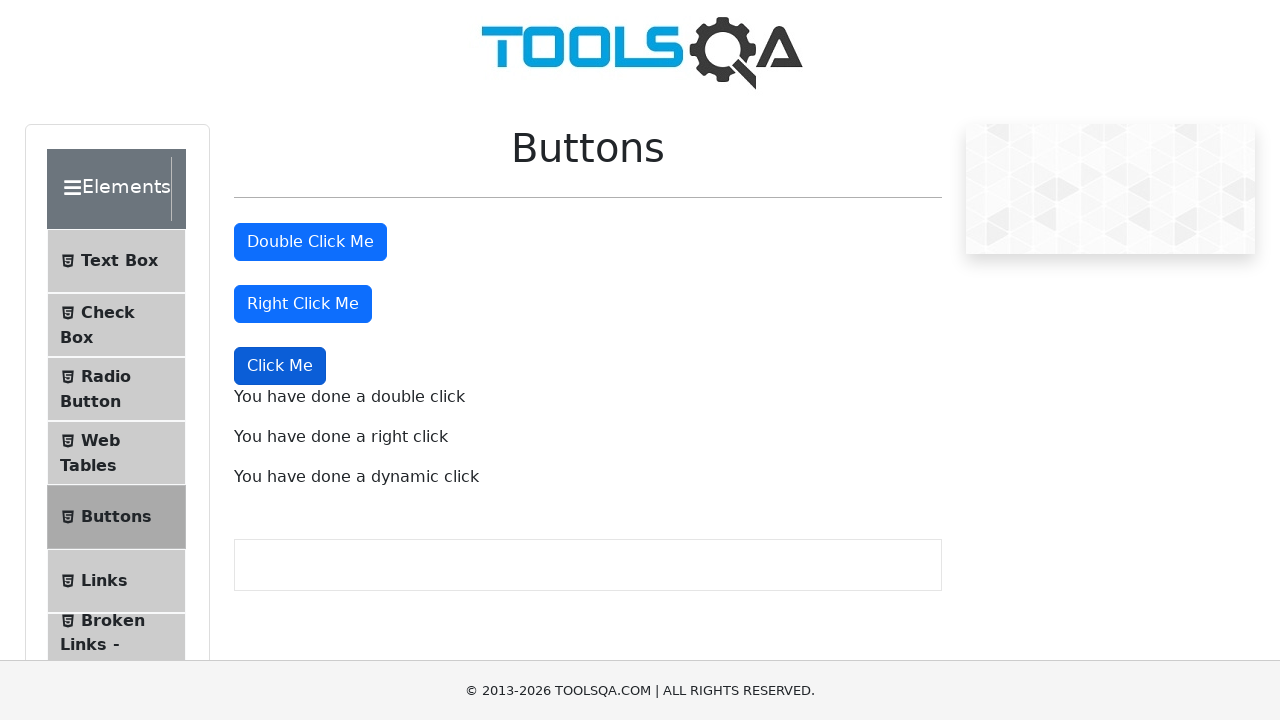

Right-click success message appeared
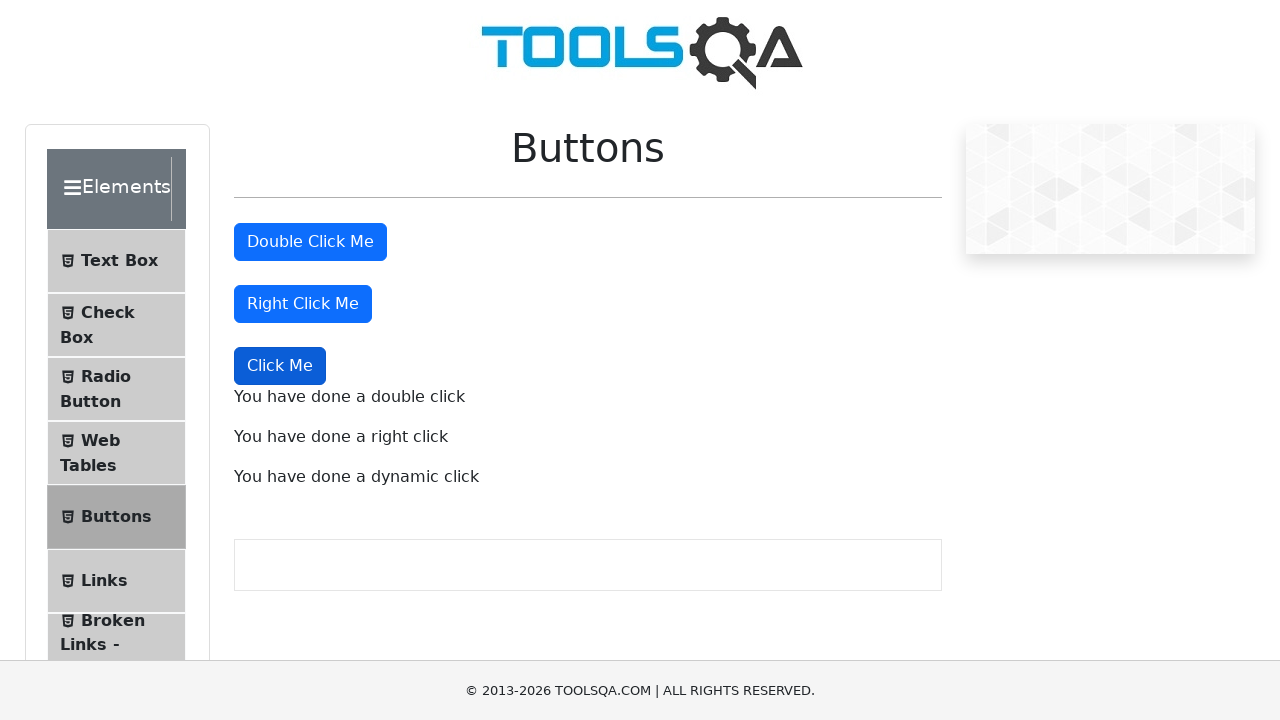

Regular click success message appeared
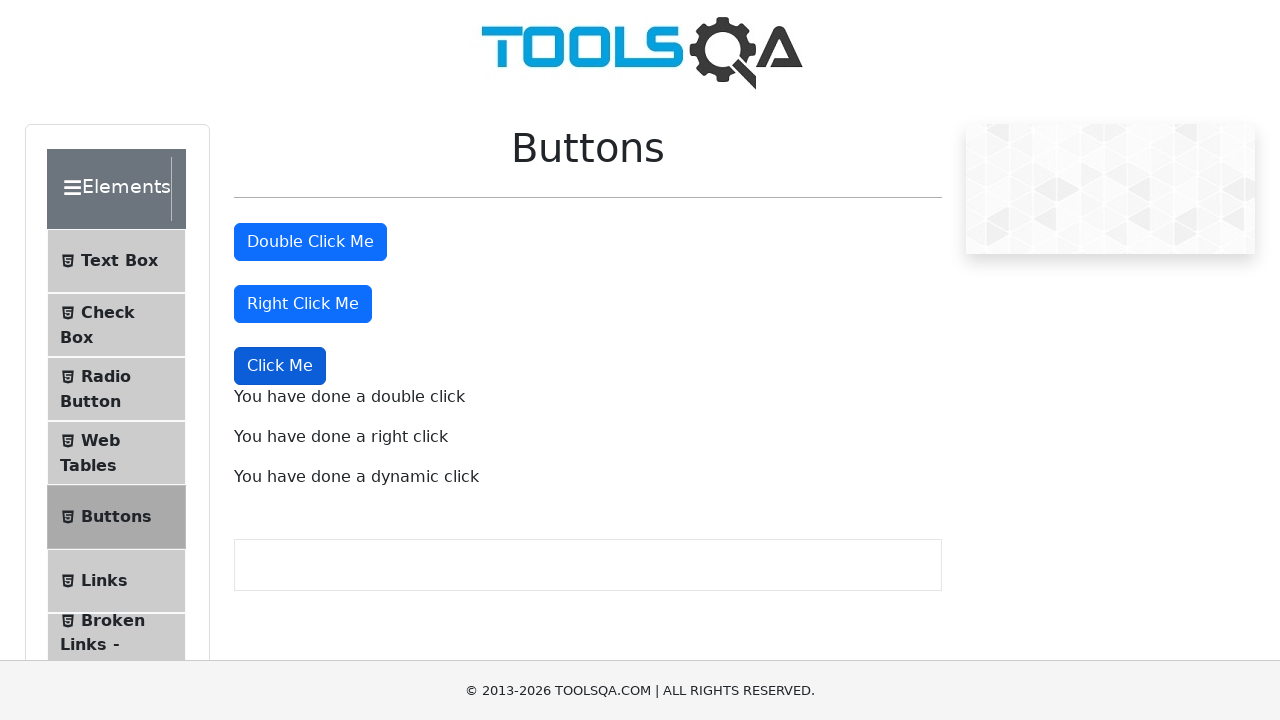

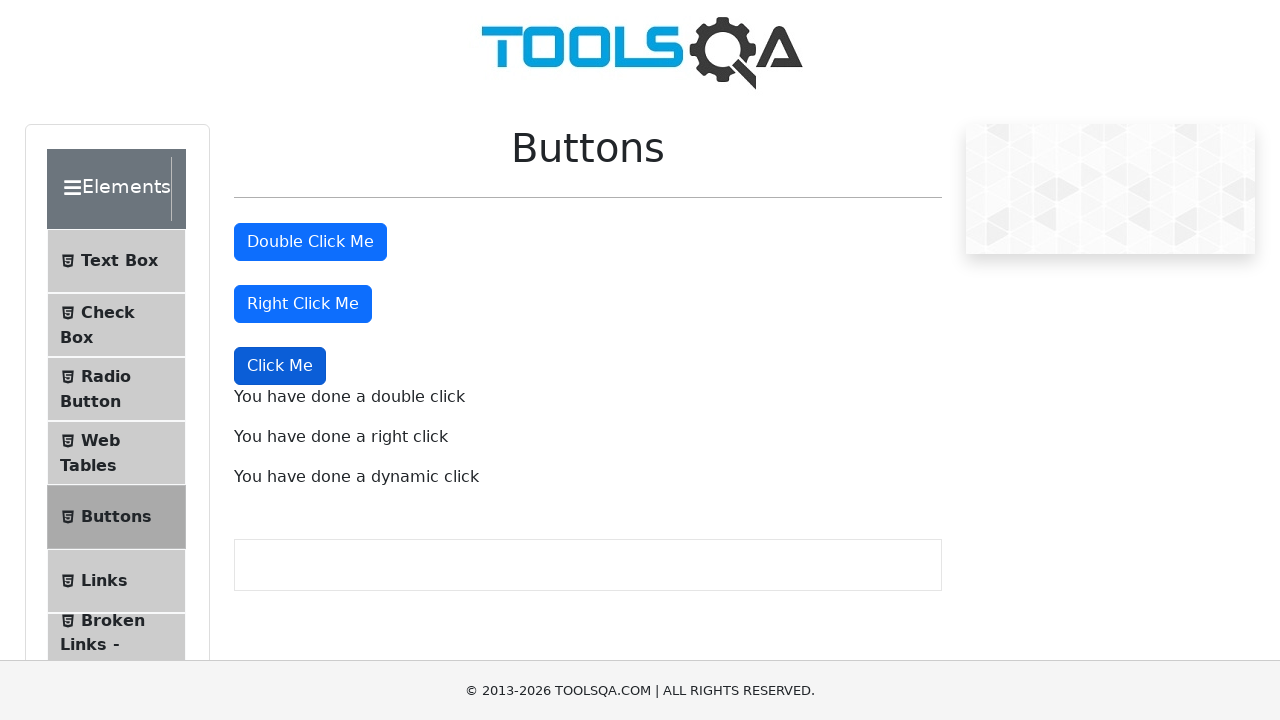